Tests drag-and-drop functionality on jQuery UI demo page by dragging an element into a droppable target within an iframe, then navigating to the Accept demo.

Starting URL: https://jqueryui.com/droppable/

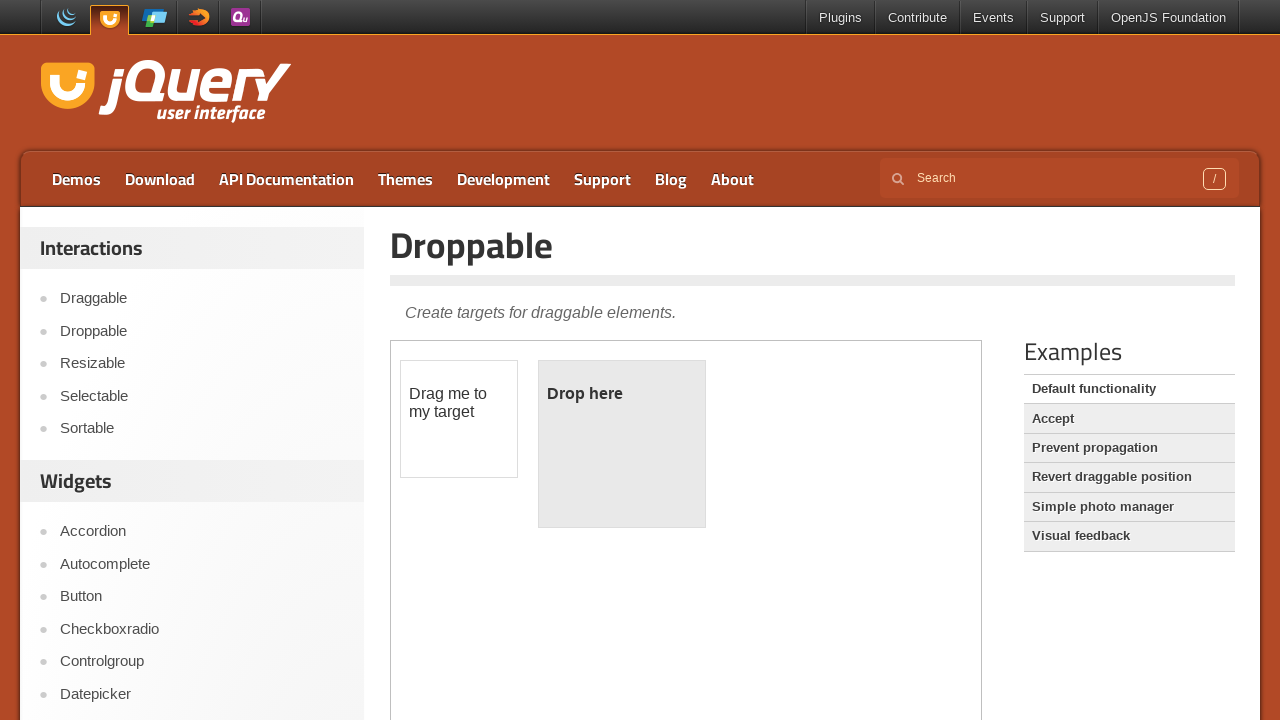

Located the demo iframe containing drag-drop elements
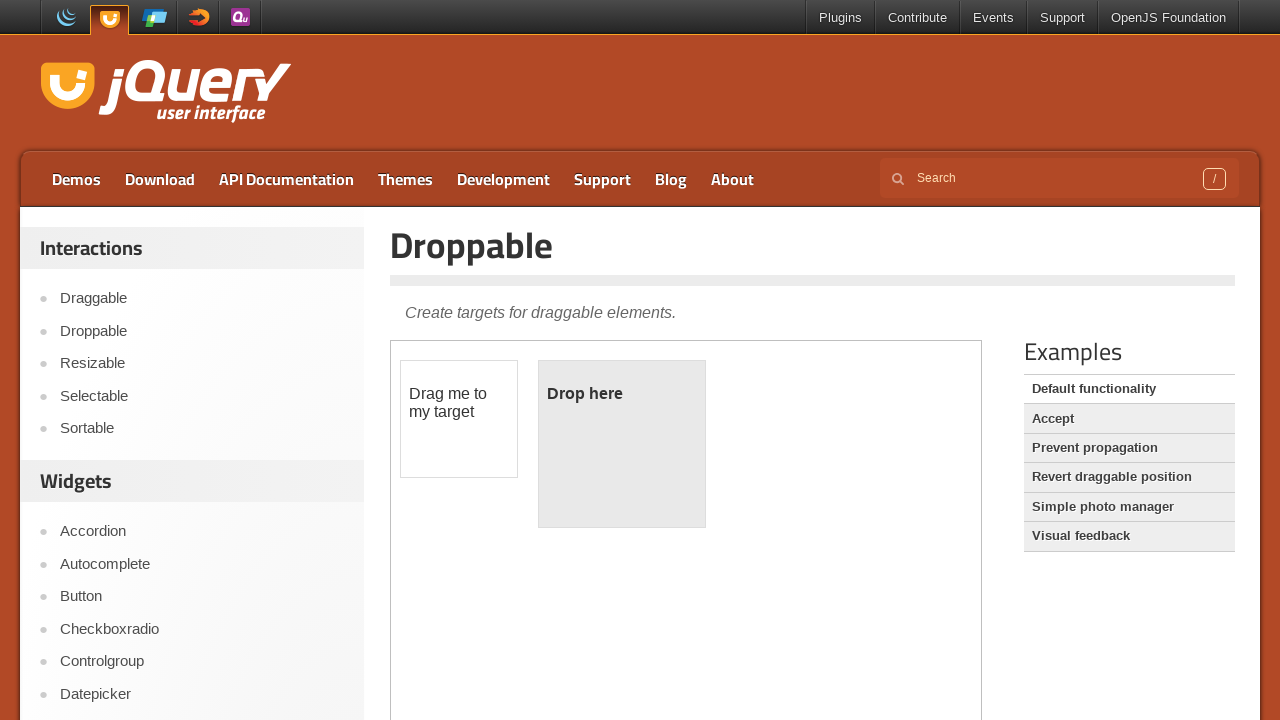

Located the draggable source element within the iframe
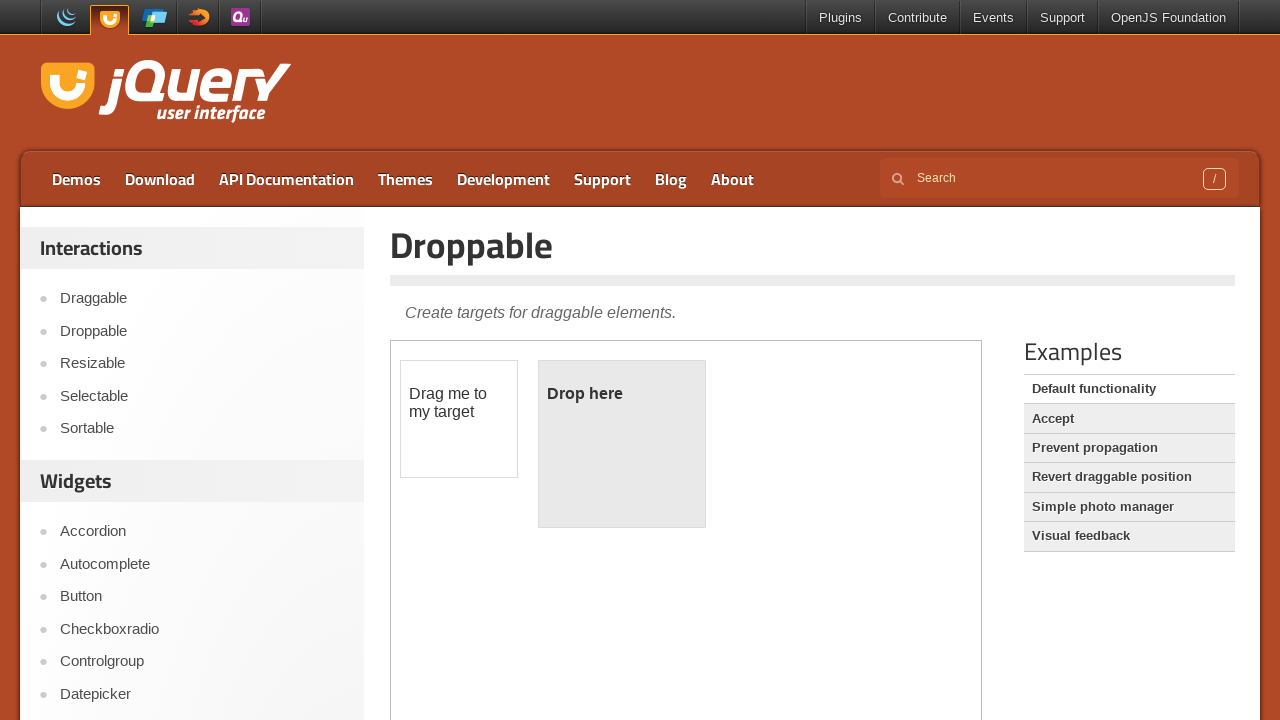

Located the droppable target element within the iframe
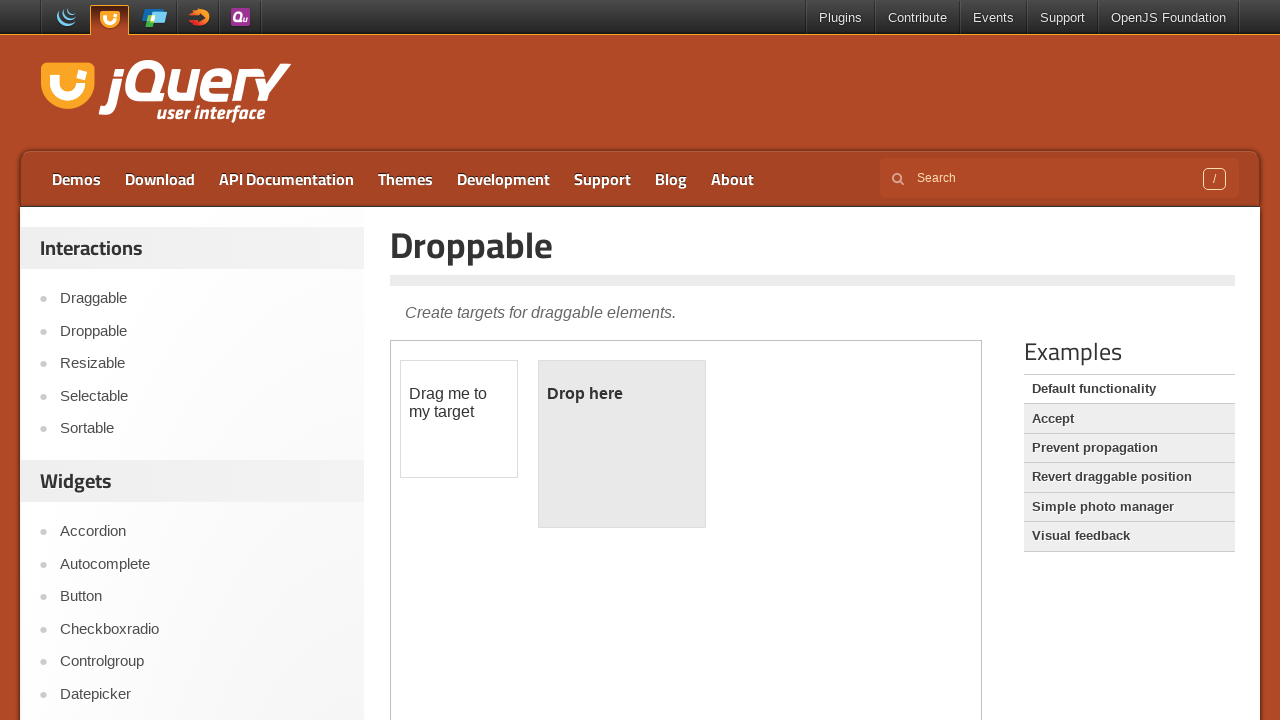

Dragged the draggable element into the droppable target at (622, 444)
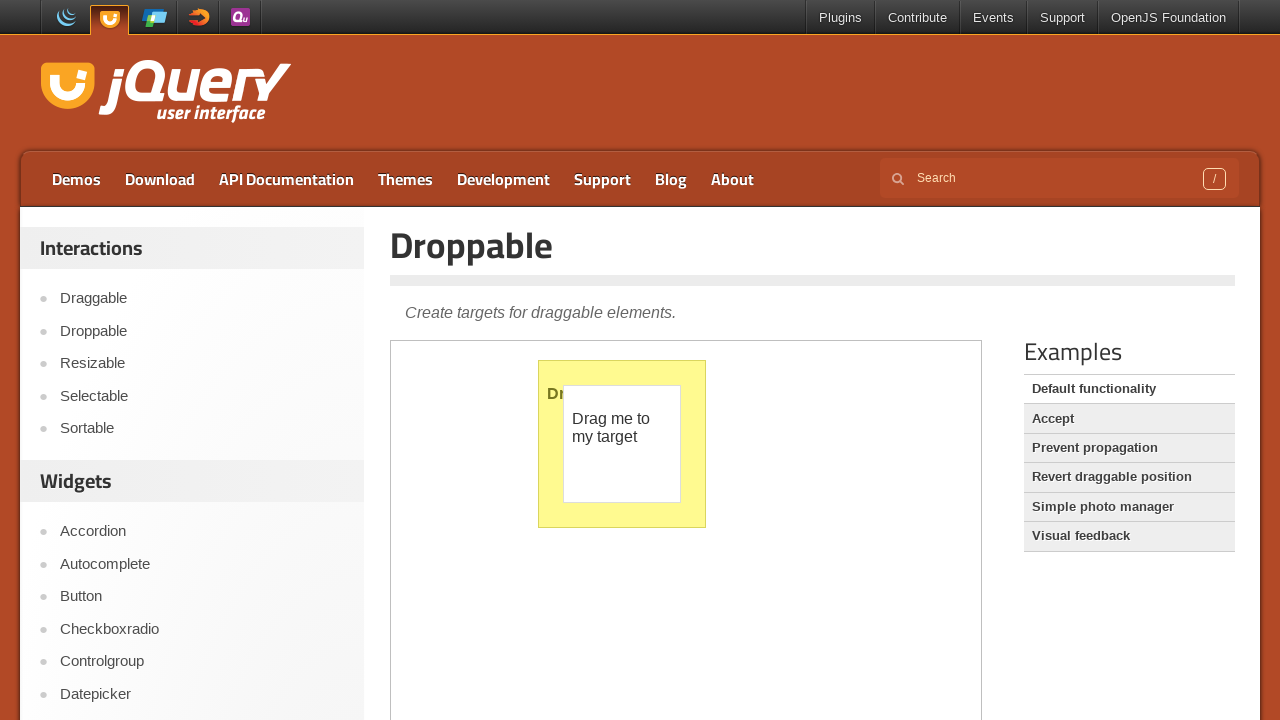

Clicked on the Accept demo link to navigate to the Accept demo at (1129, 419) on xpath=//div[@class='demo-list']//a[contains(text(),'Accept')]
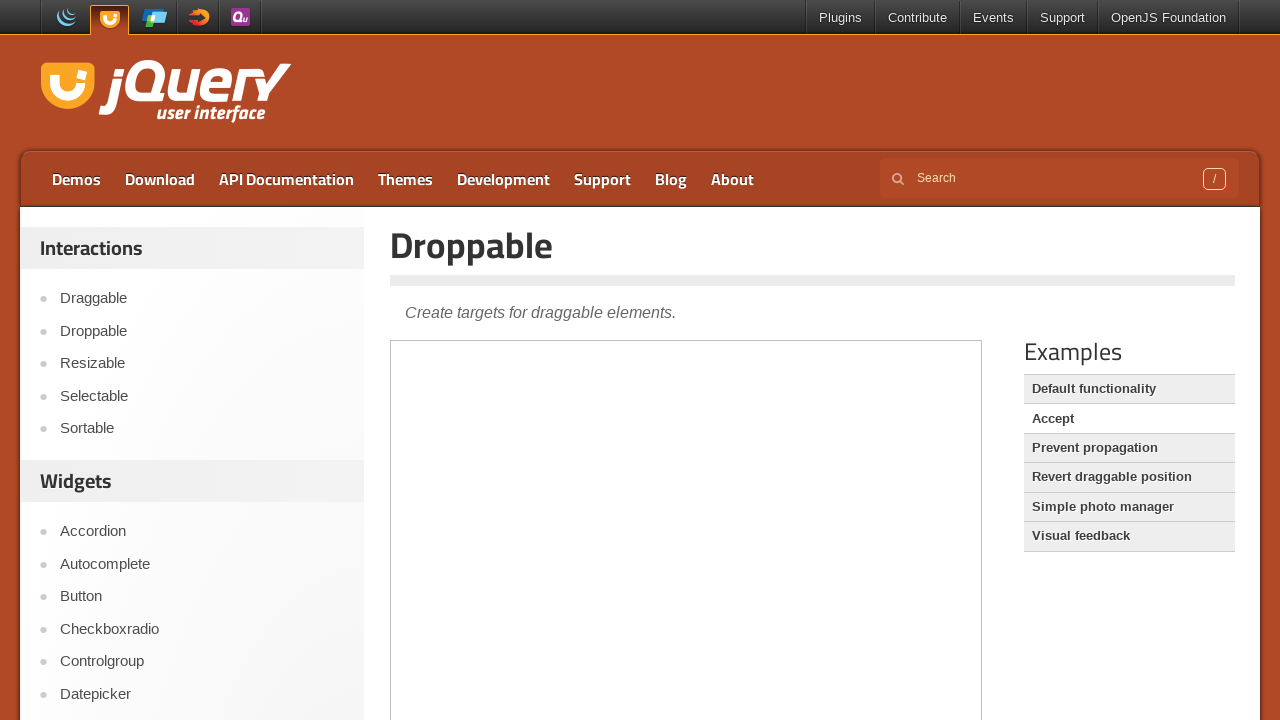

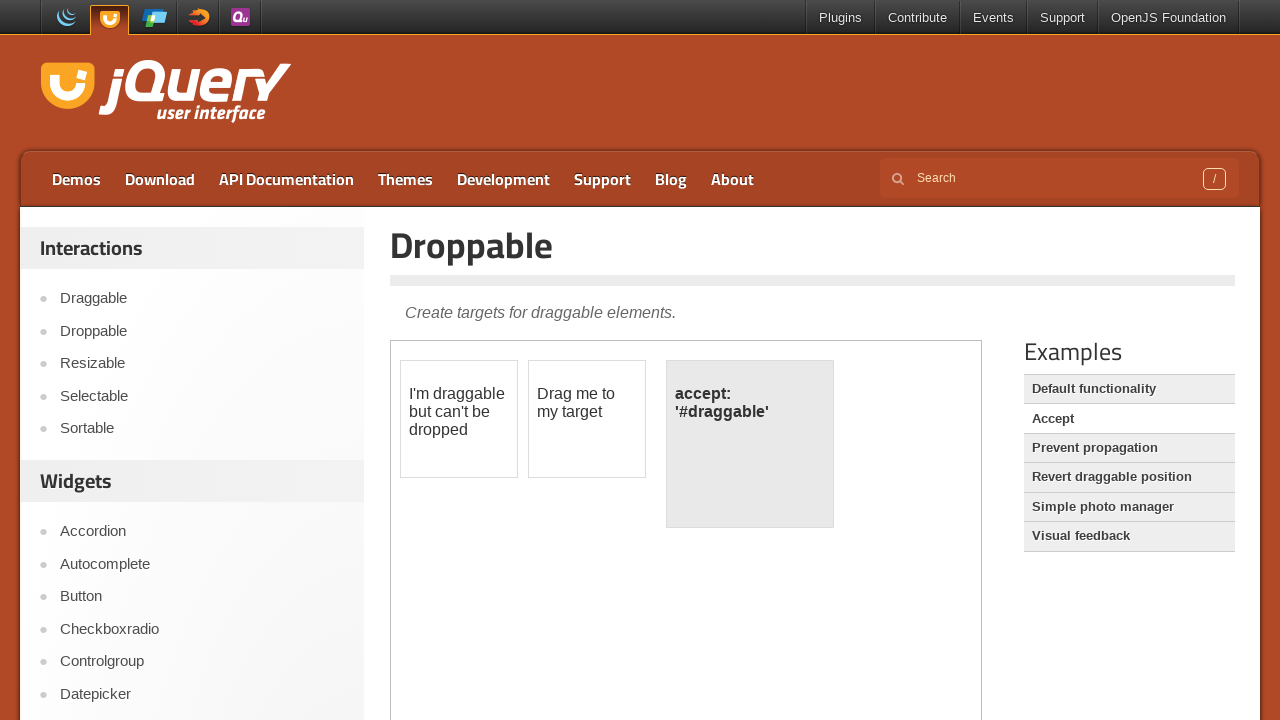